Opens the vindeep.com website and maximizes the browser window to full screen

Starting URL: http://vindeep.com

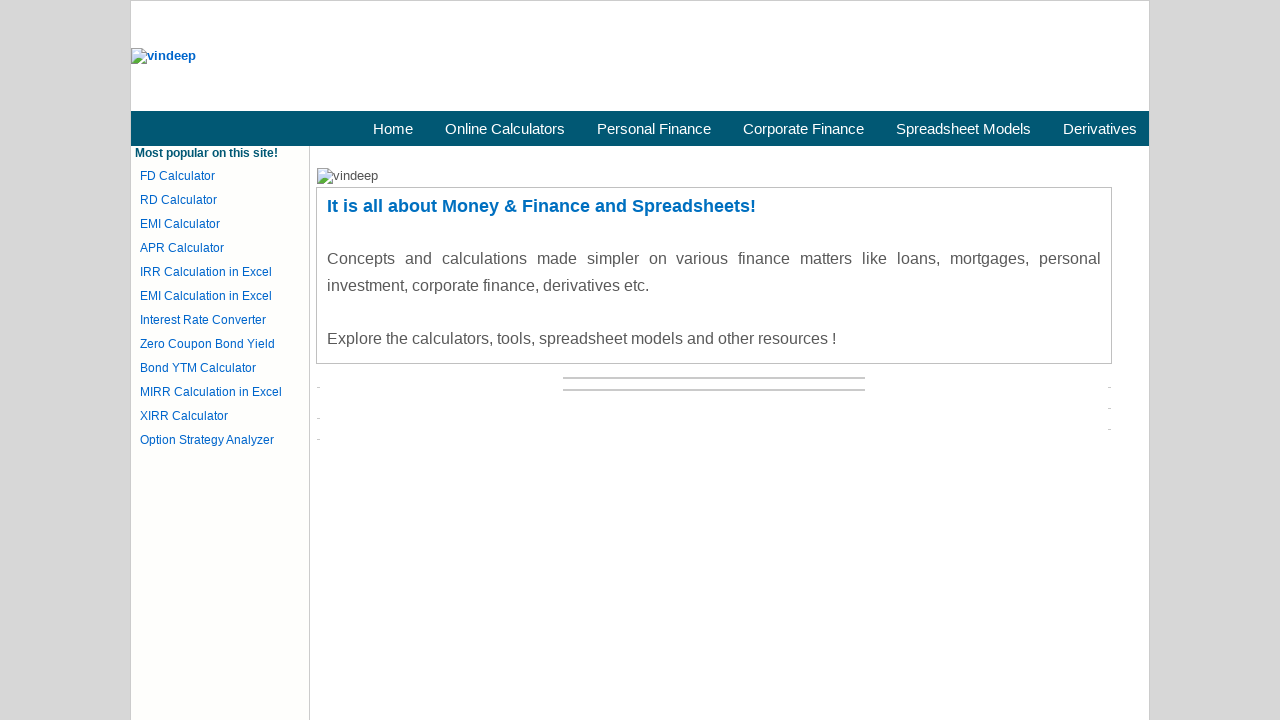

Navigated to http://vindeep.com
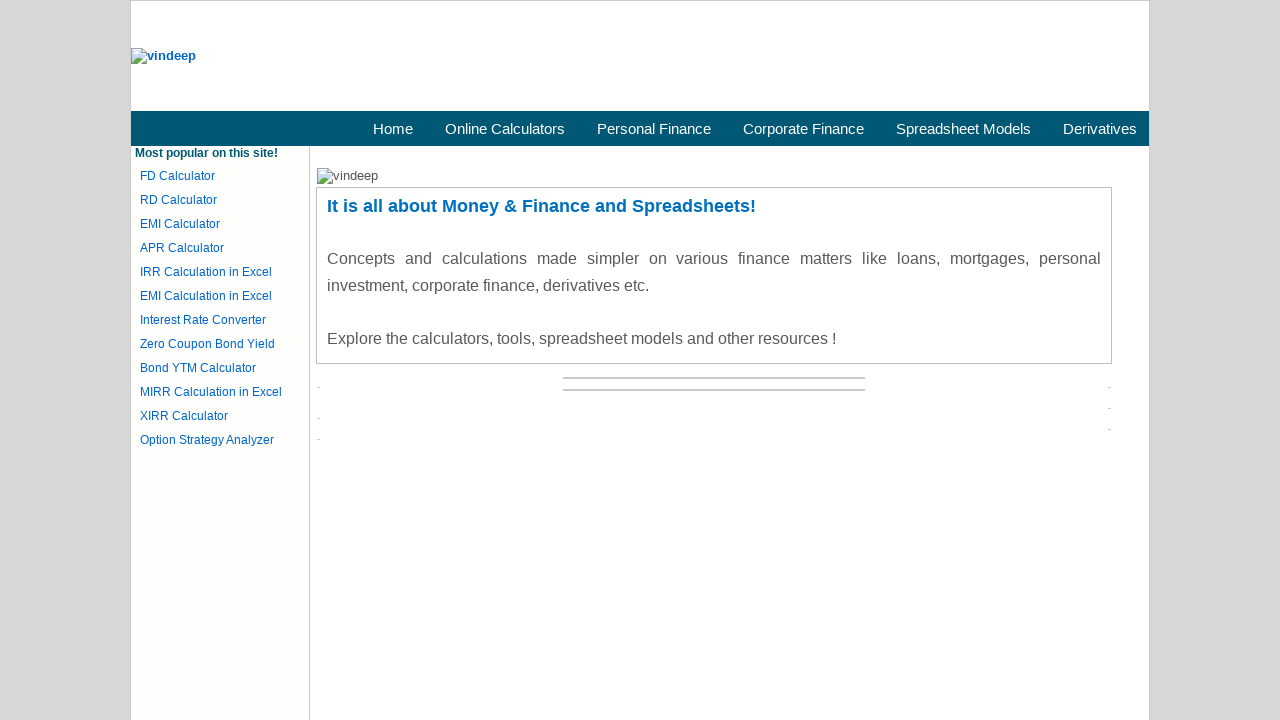

Maximized browser window to 1920x1080
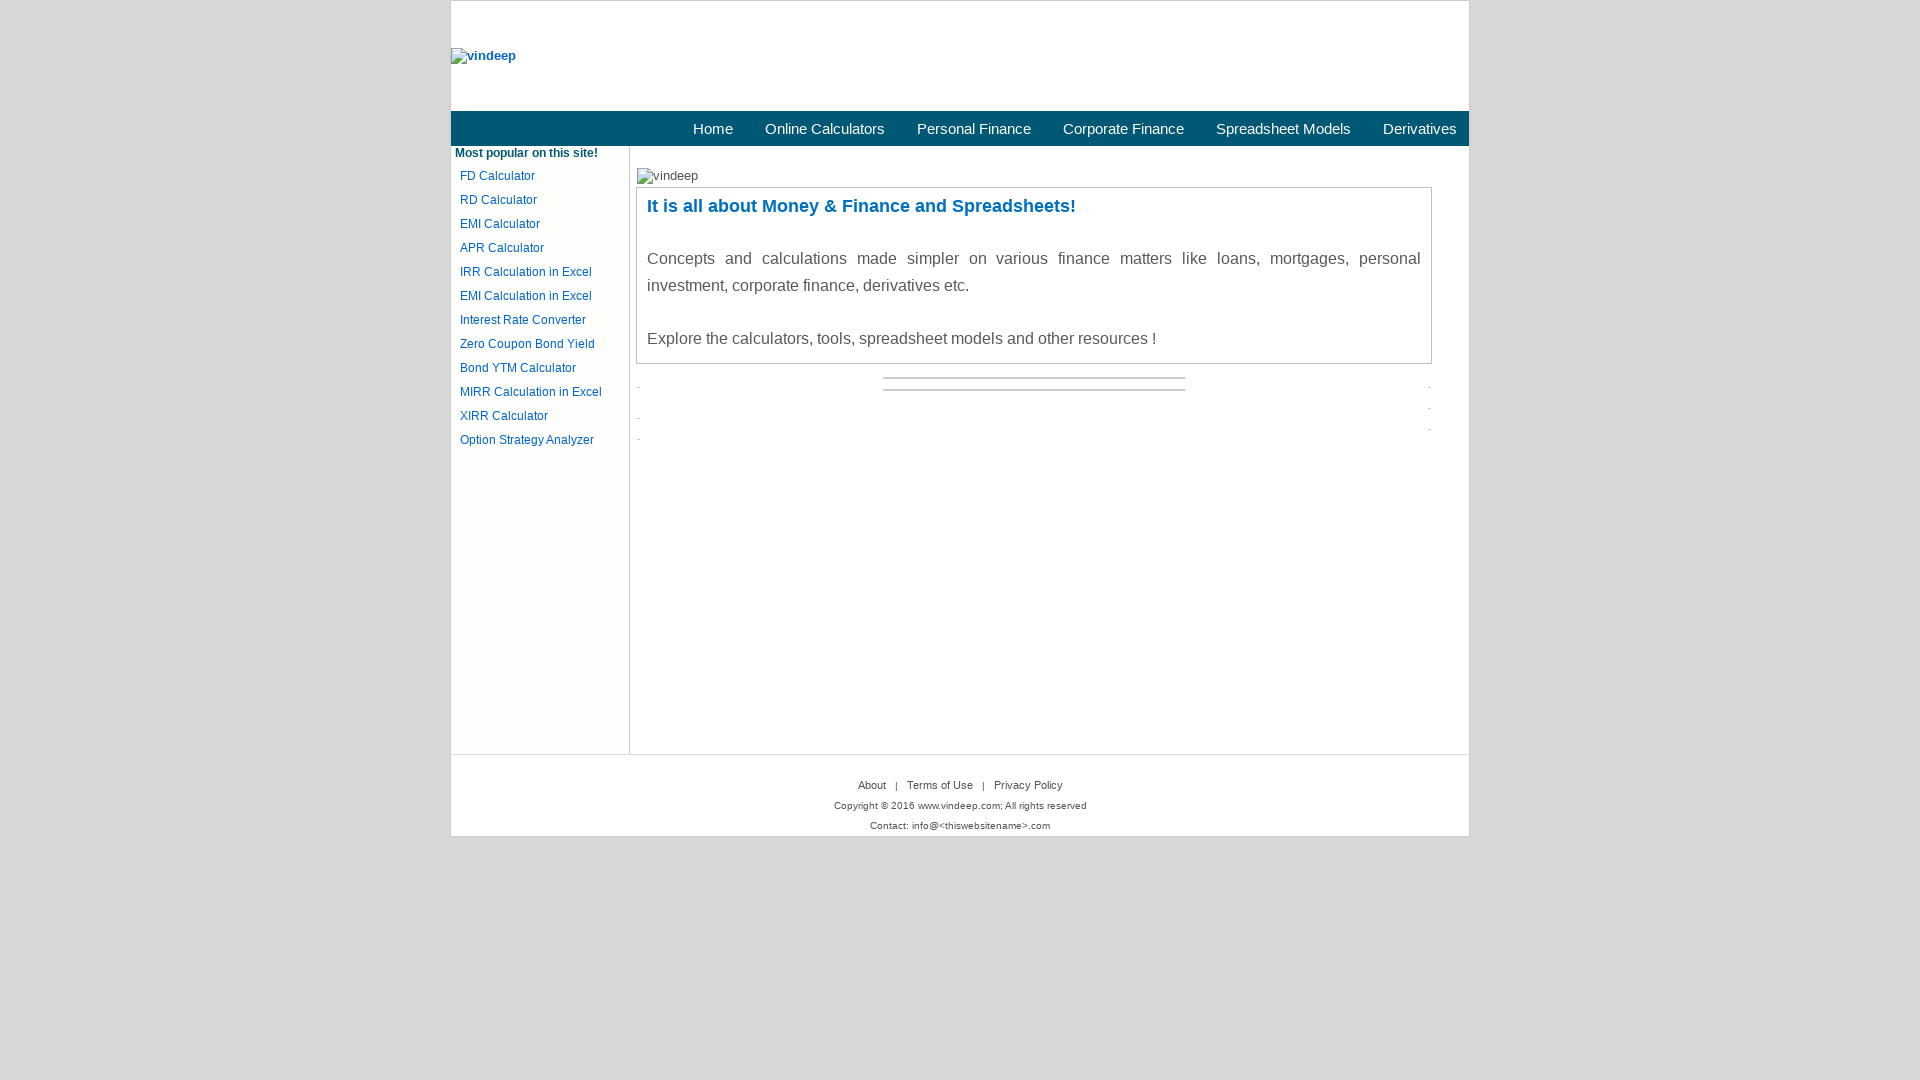

Page fully loaded and DOM content rendered
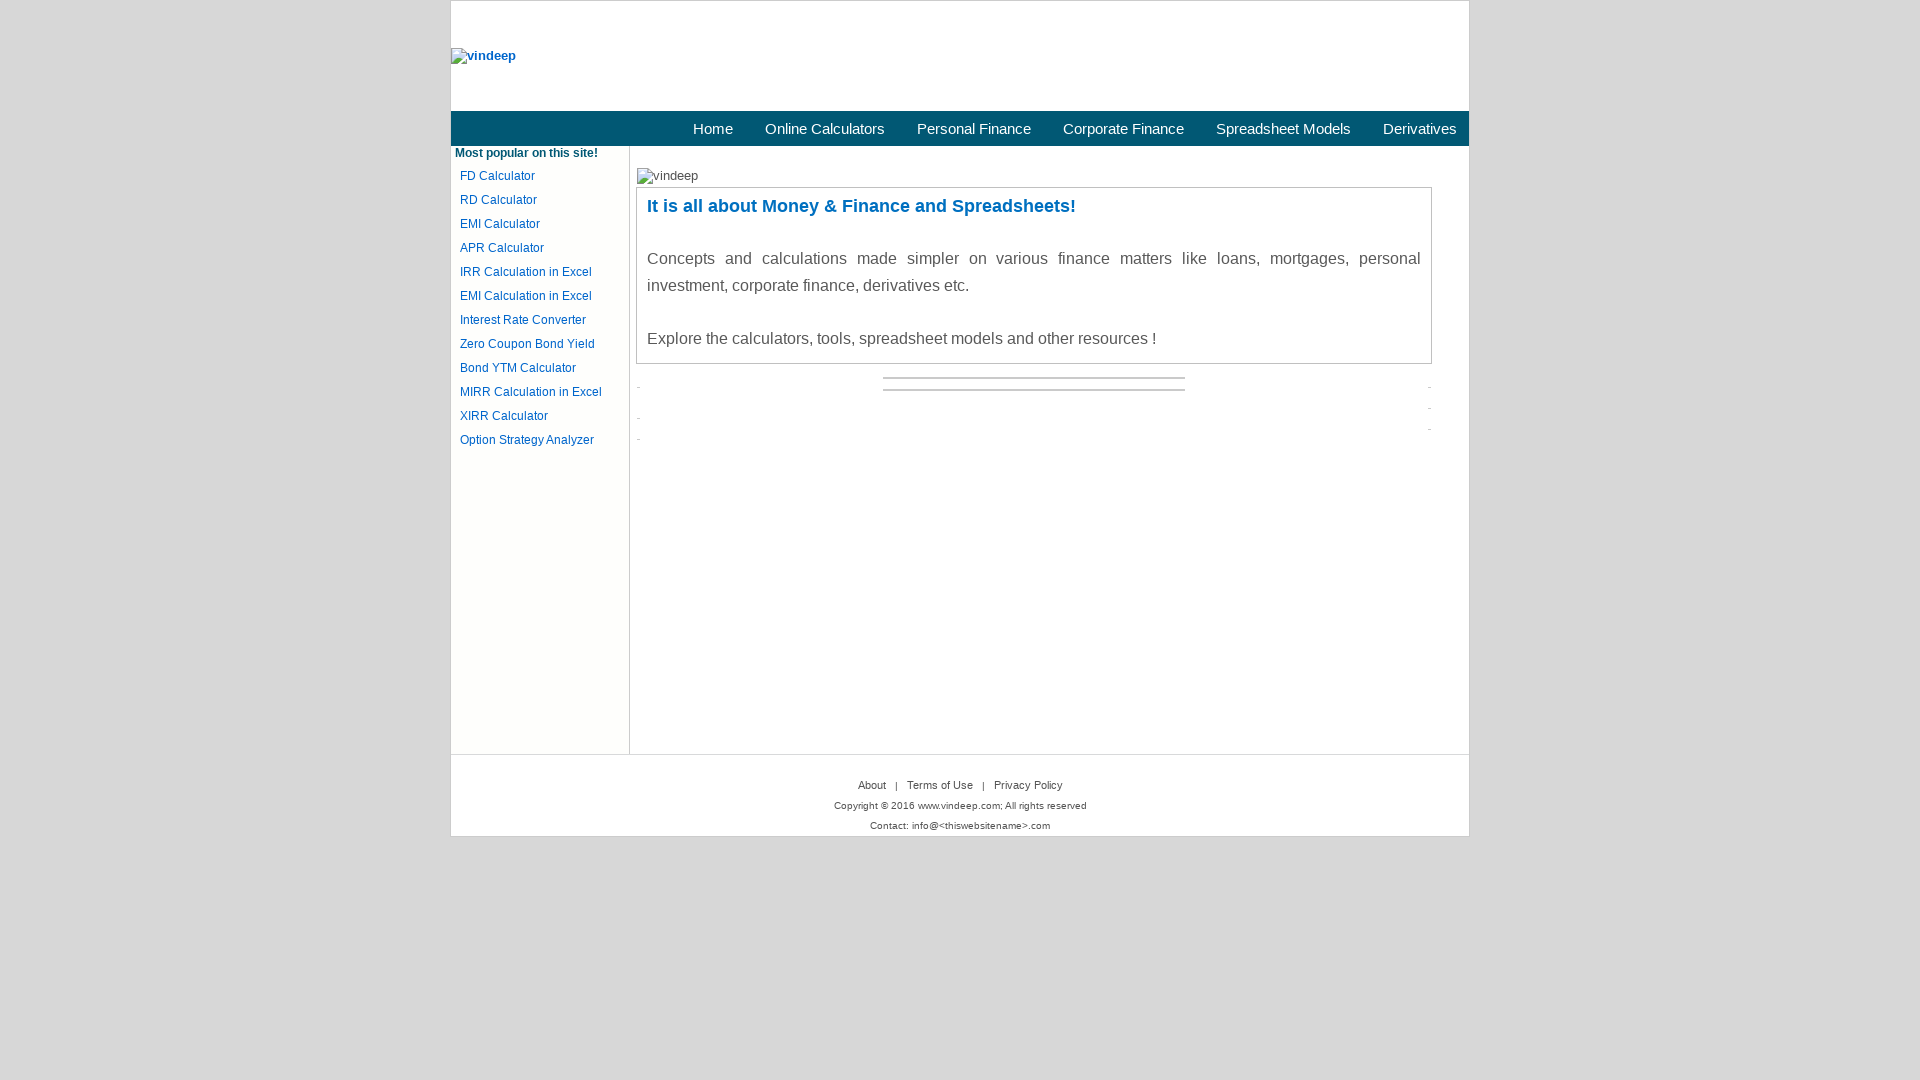

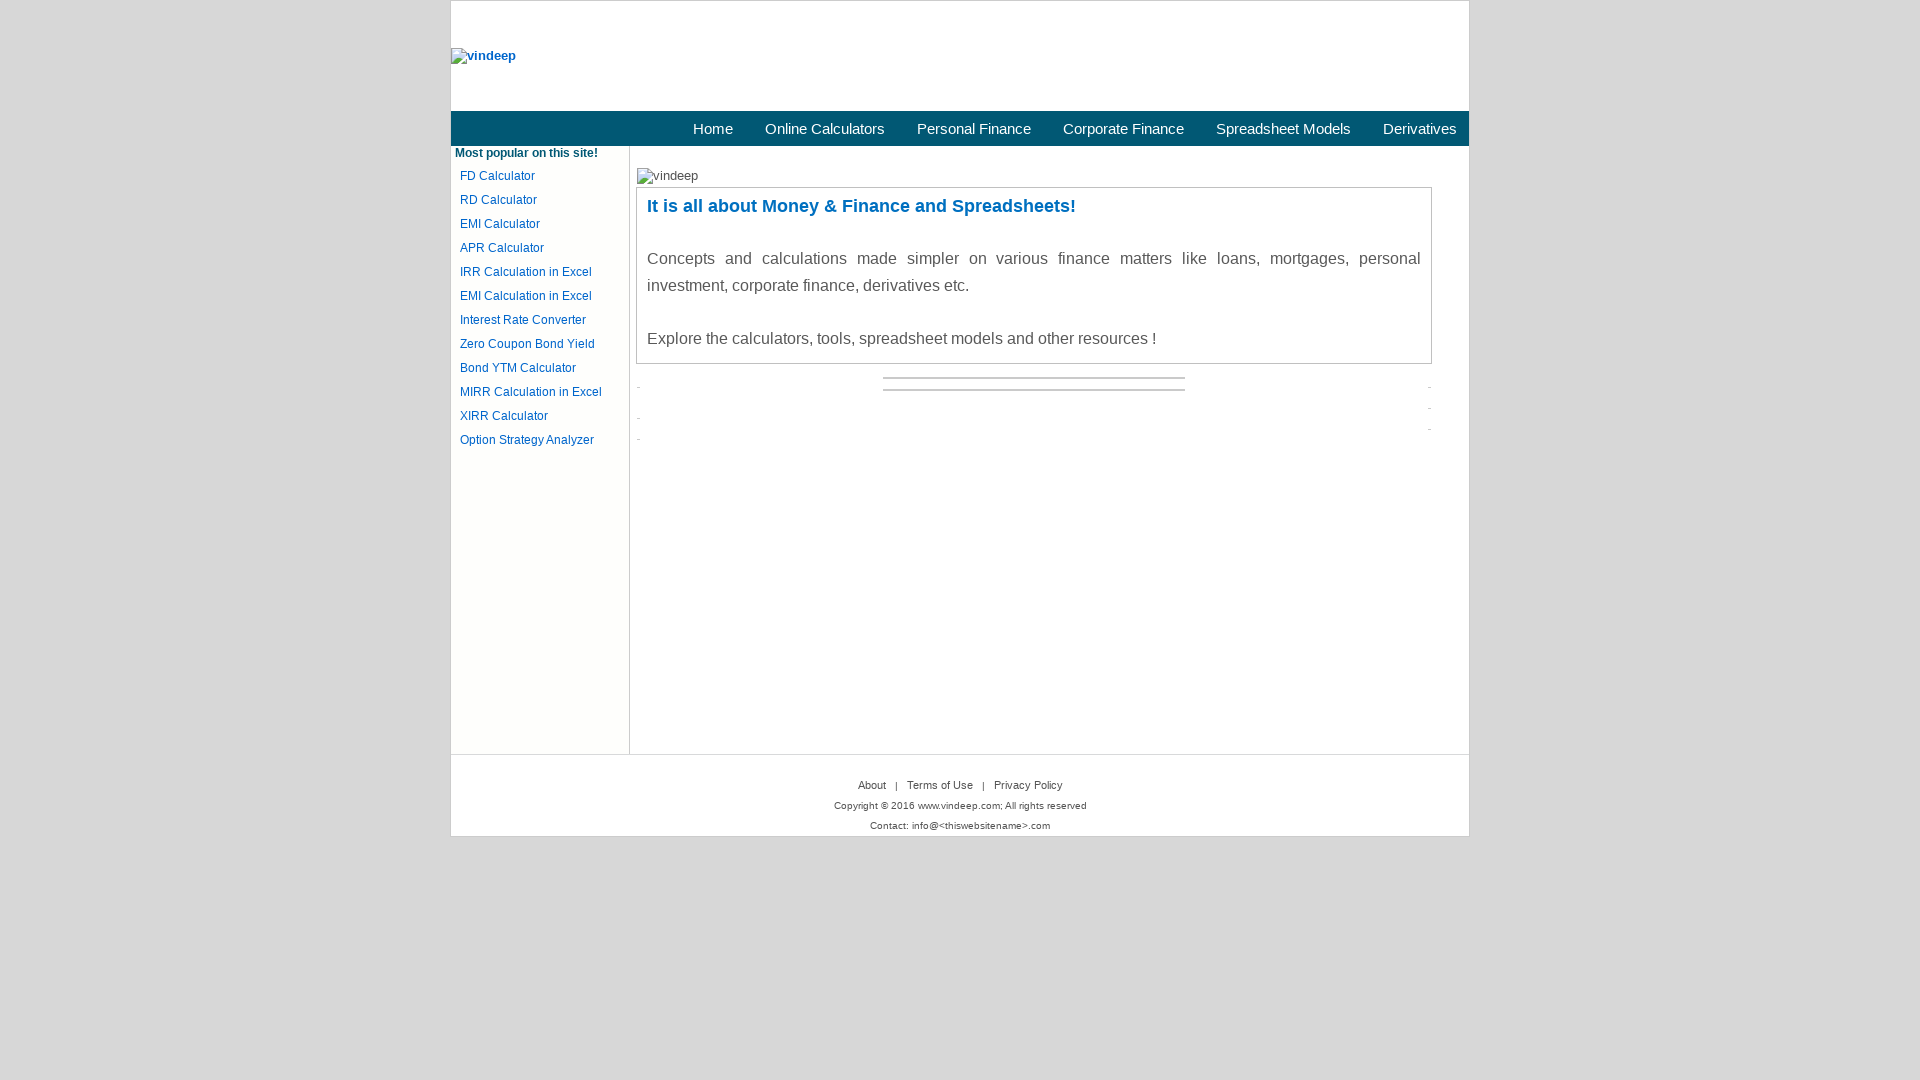